Navigates to Mars Hemispheres page and clicks through each hemisphere link to view high-resolution images, then navigates back

Starting URL: https://data-class-mars-hemispheres.s3.amazonaws.com/Mars_Hemispheres/index.html

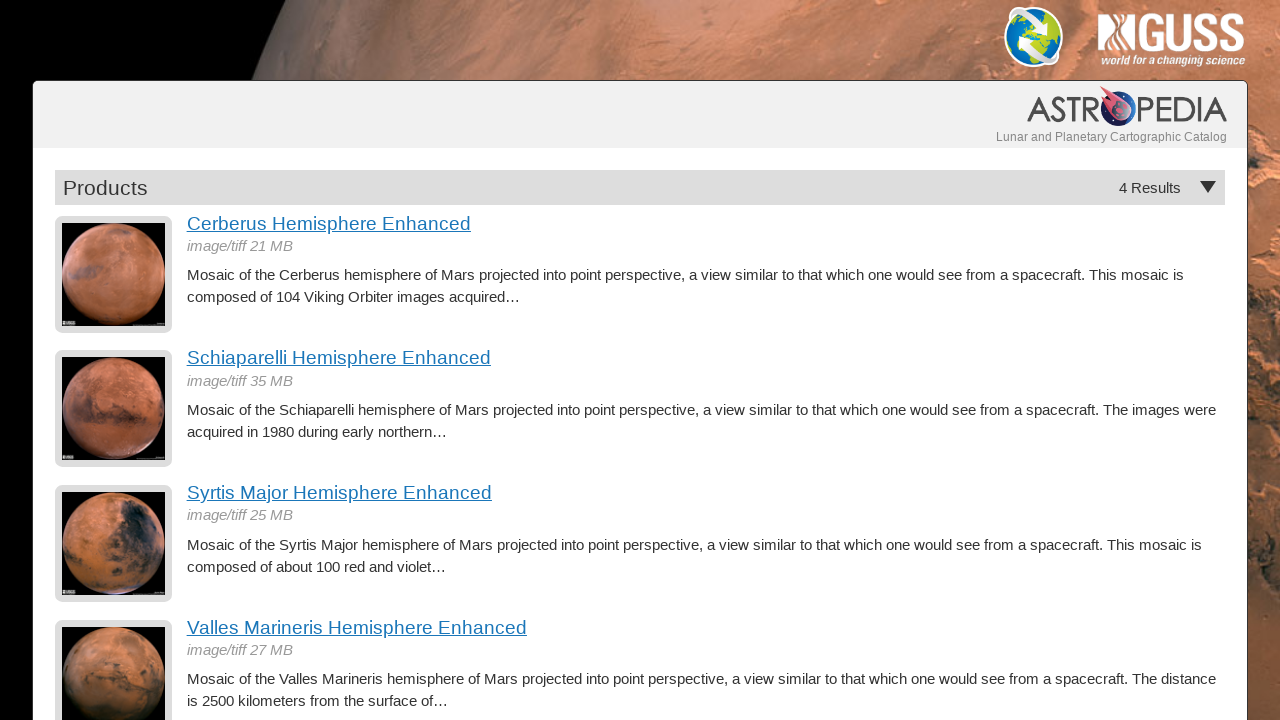

Waited for results container to load on Mars Hemispheres page
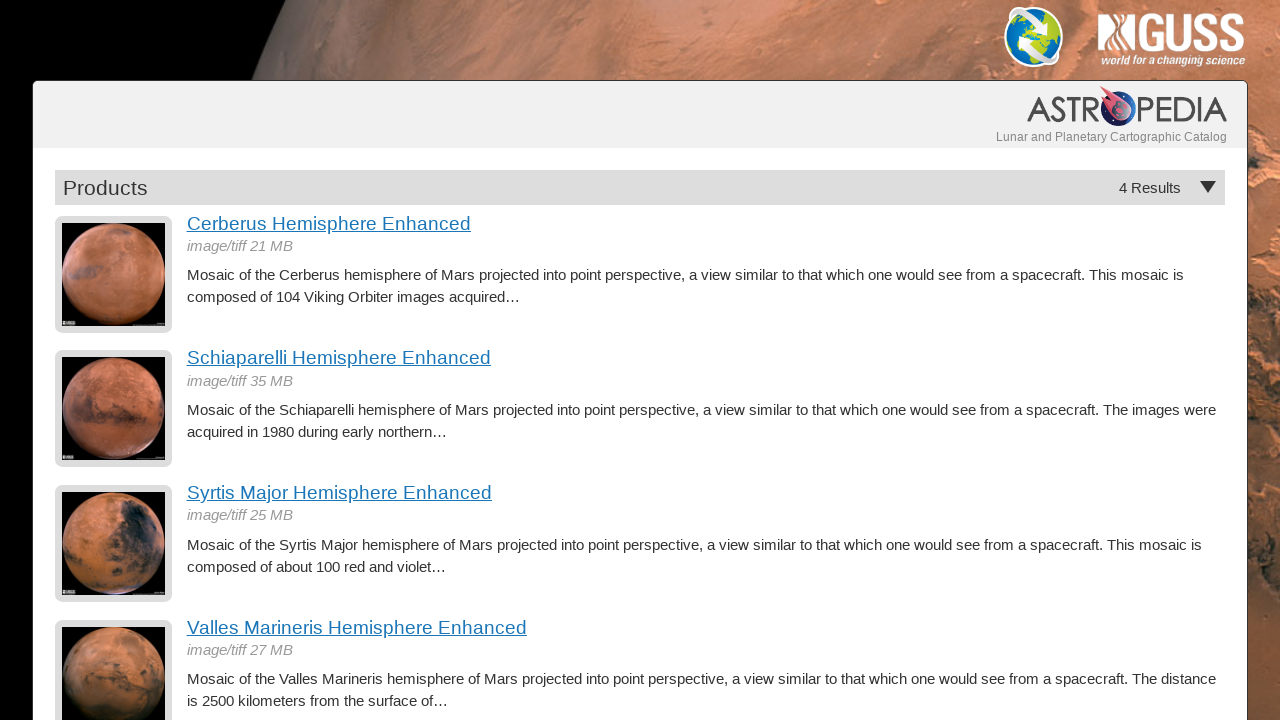

Found 4 hemisphere items on the page
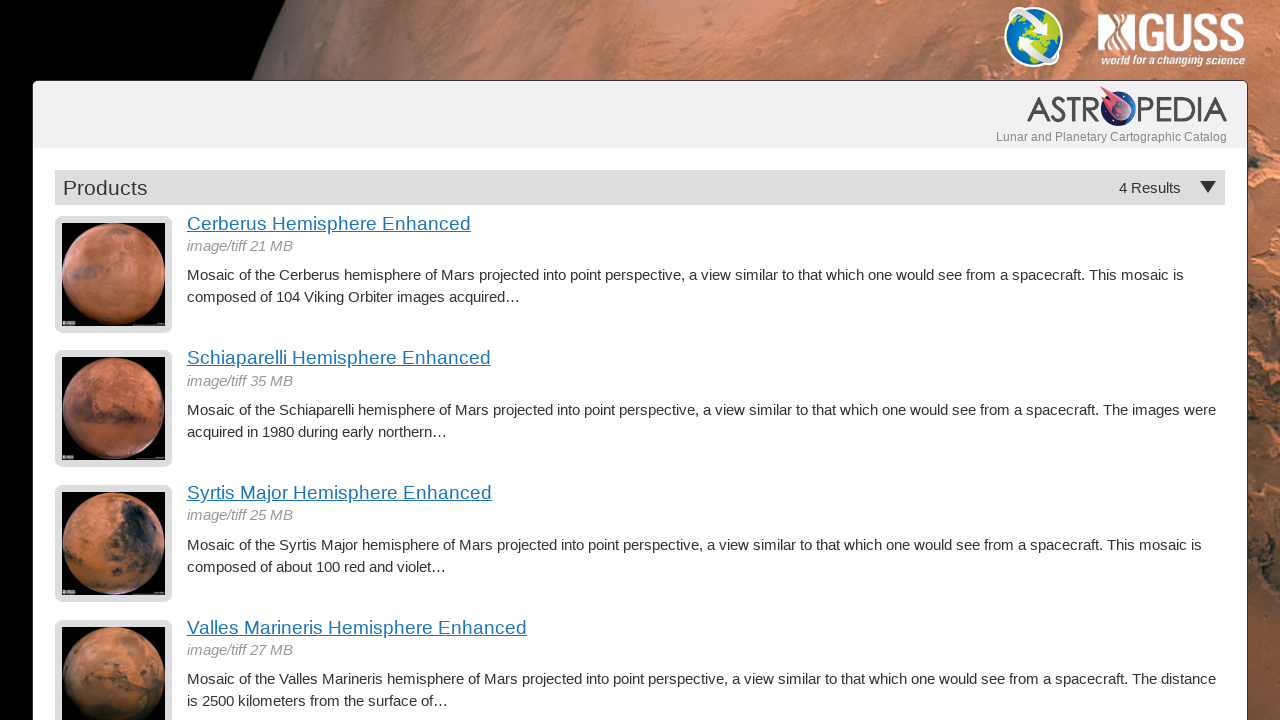

Retrieved text for hemisphere 1: Cerberus Hemisphere Enhanced
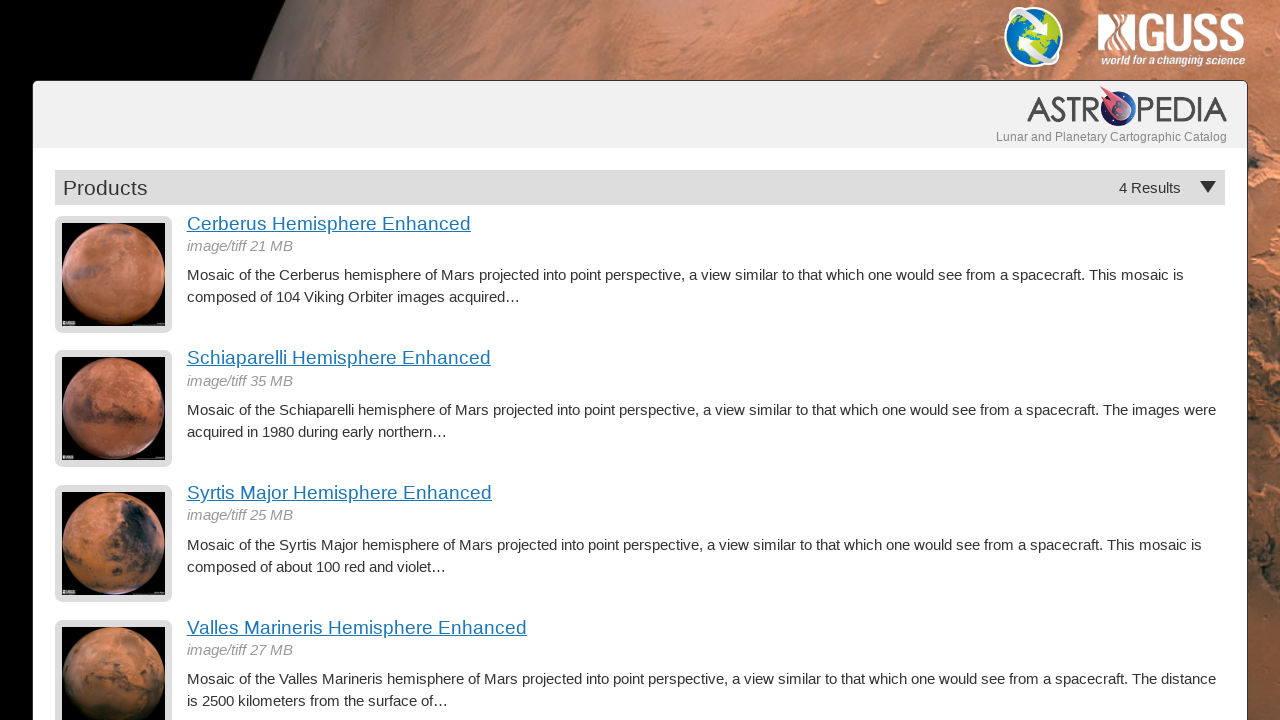

Clicked on Cerberus Hemisphere Enhanced hemisphere link at (706, 224) on text=Cerberus Hemisphere Enhanced
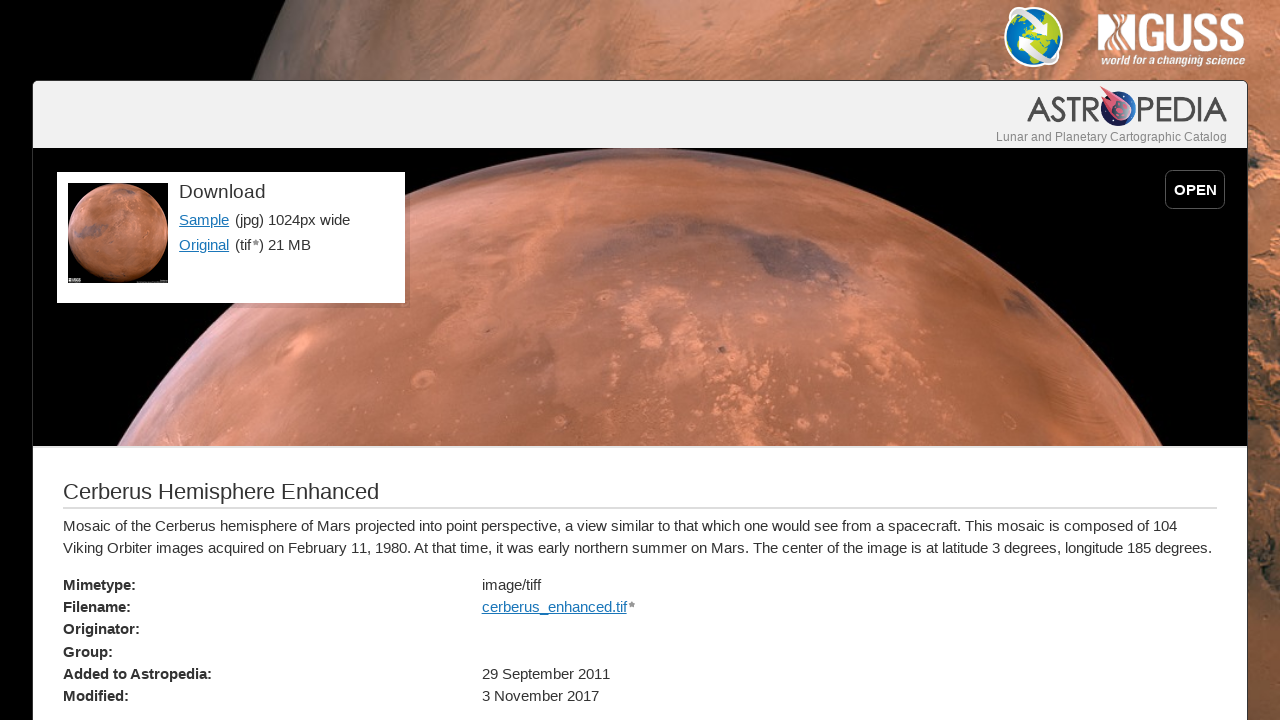

Waited for downloads section to load on Cerberus Hemisphere Enhanced detail page
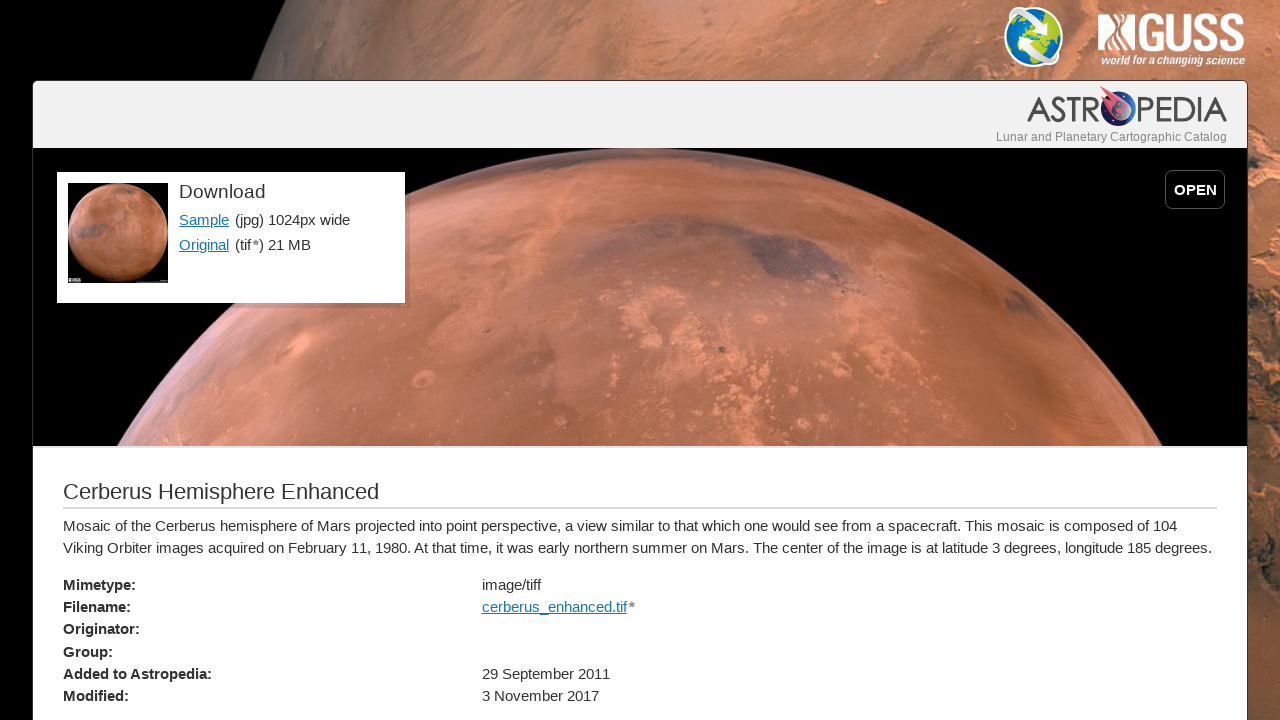

Waited for title to load on Cerberus Hemisphere Enhanced detail page
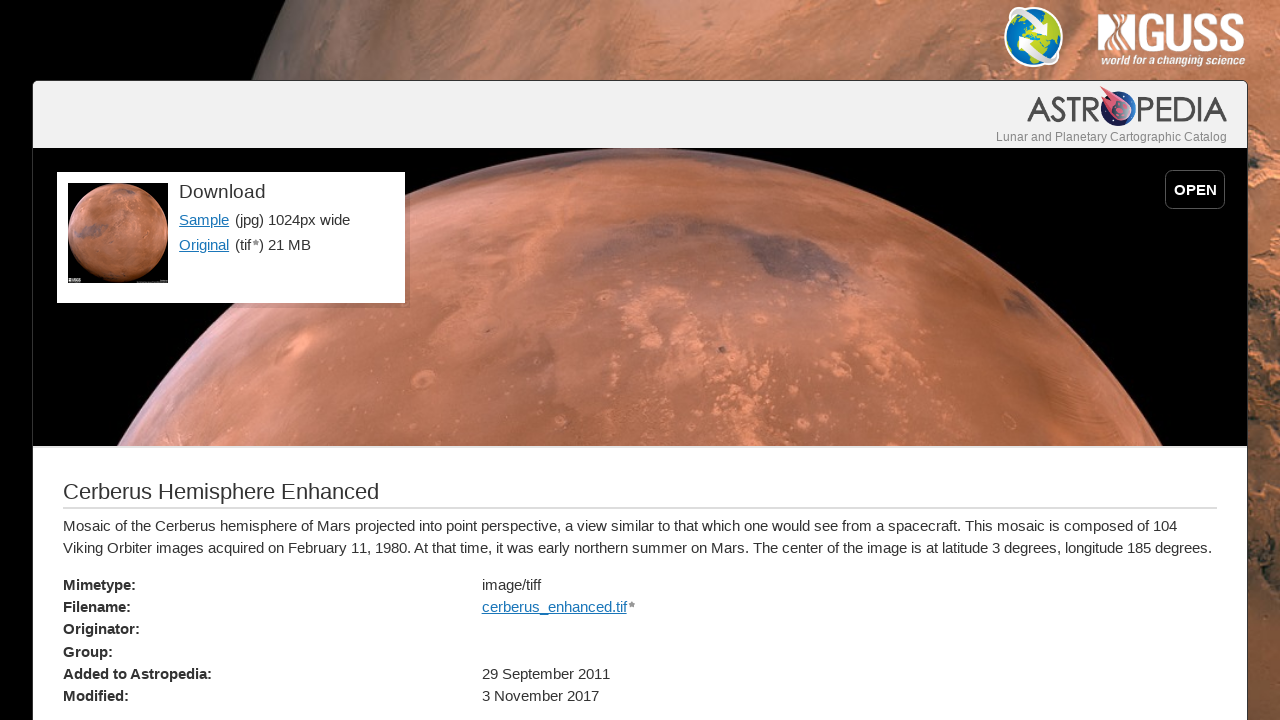

Navigated back to Mars Hemispheres main page after viewing Cerberus Hemisphere Enhanced
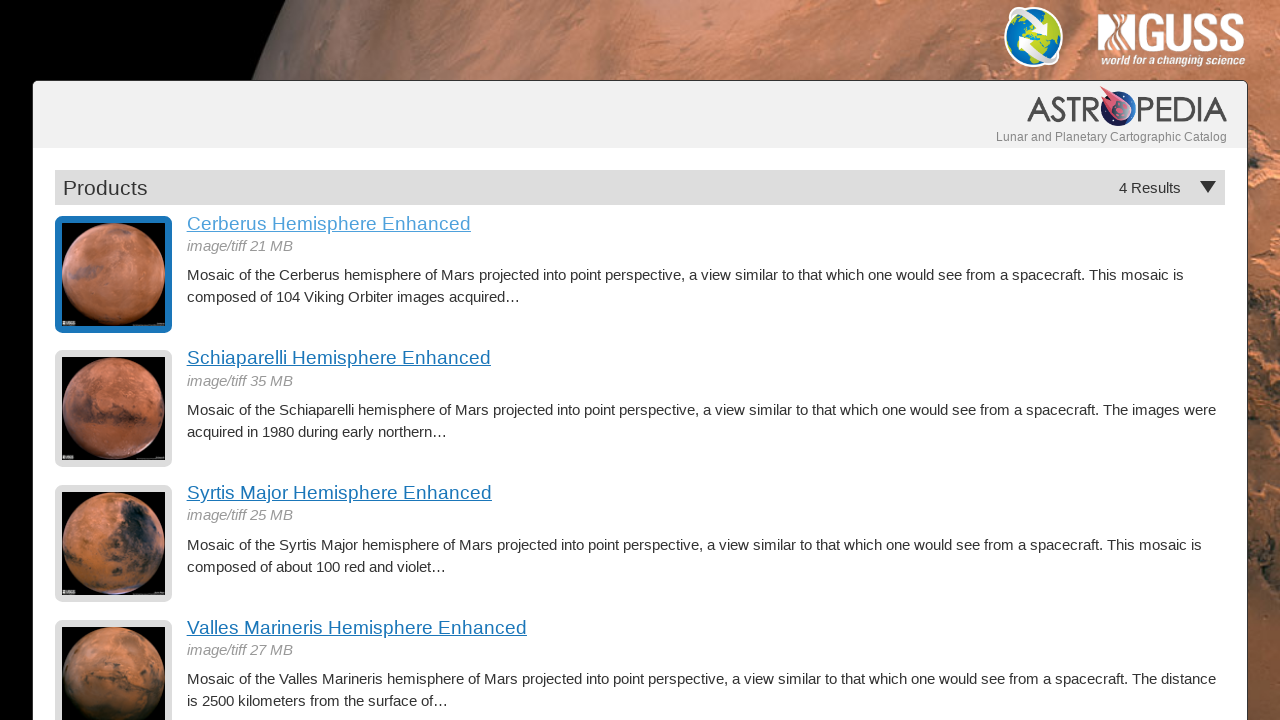

Waited for results container to reload on main page
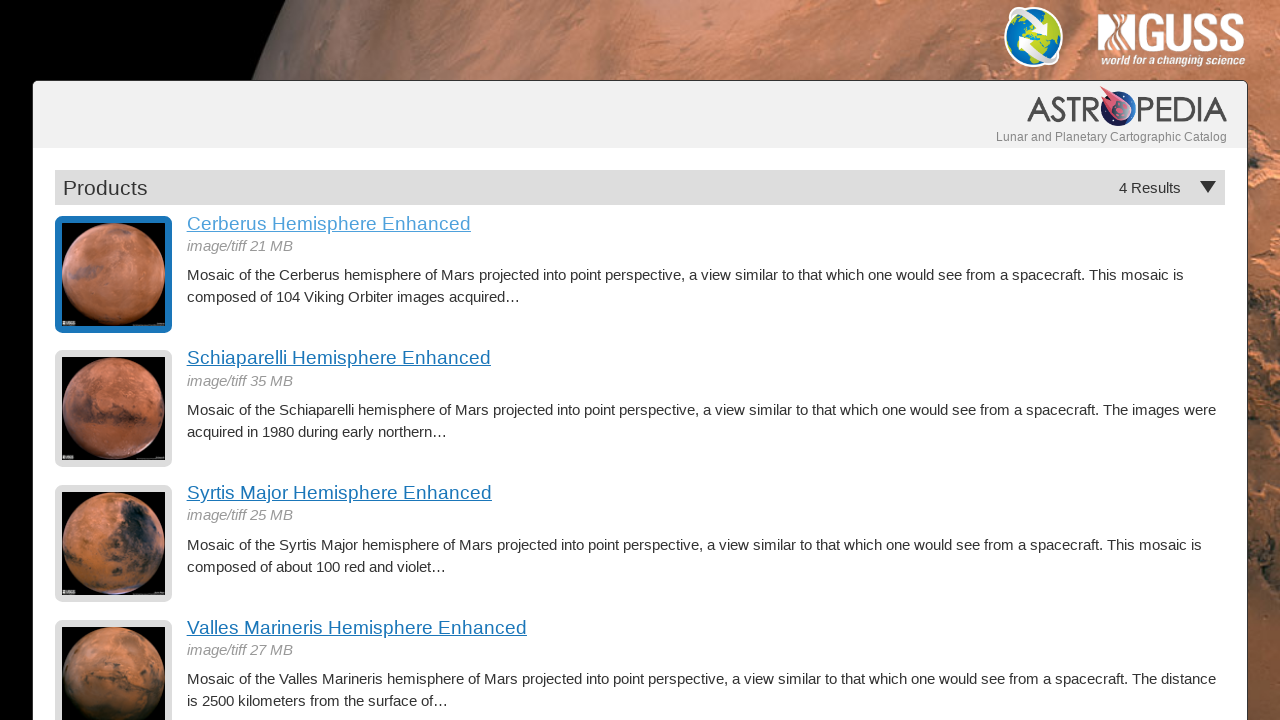

Retrieved text for hemisphere 2: Schiaparelli Hemisphere Enhanced
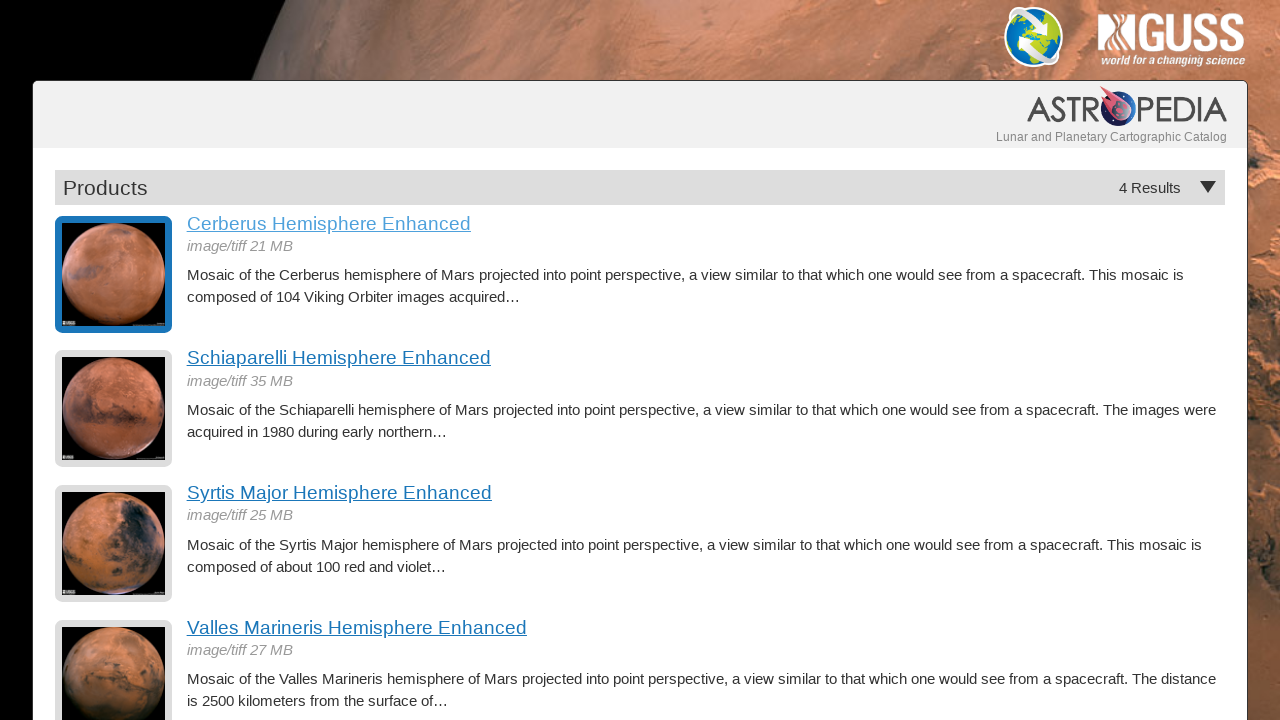

Clicked on Schiaparelli Hemisphere Enhanced hemisphere link at (706, 358) on text=Schiaparelli Hemisphere Enhanced
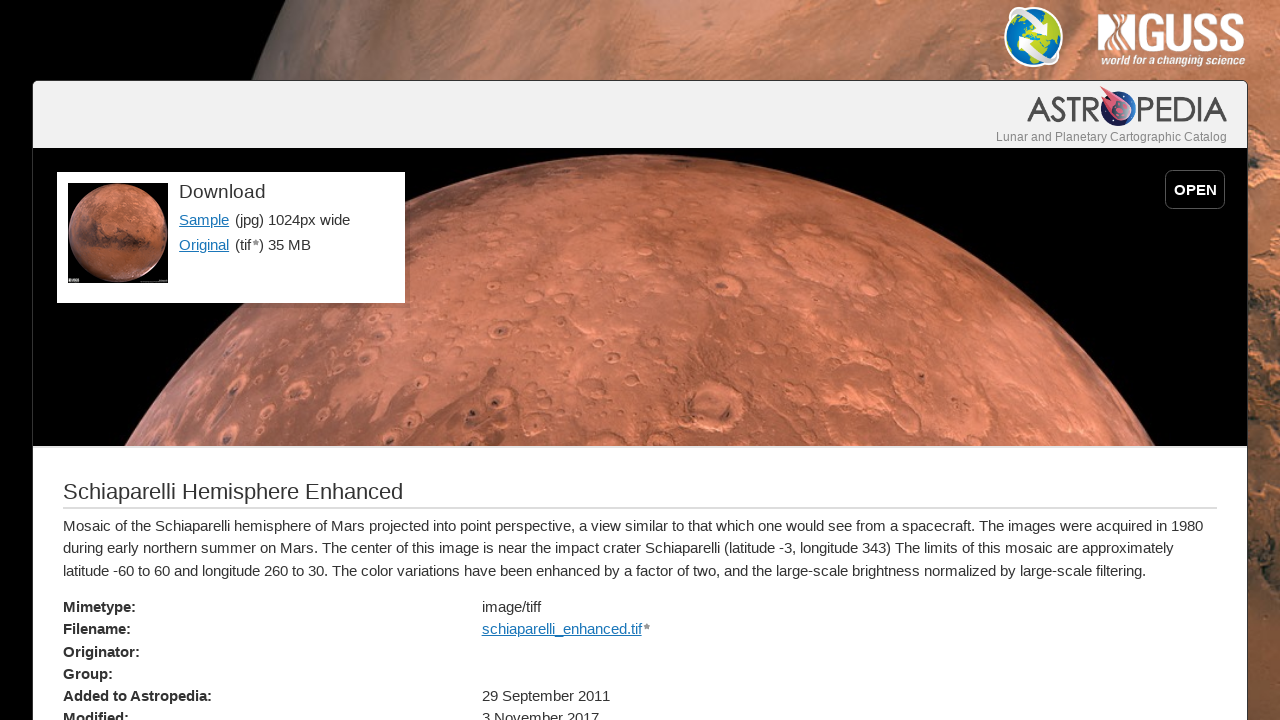

Waited for downloads section to load on Schiaparelli Hemisphere Enhanced detail page
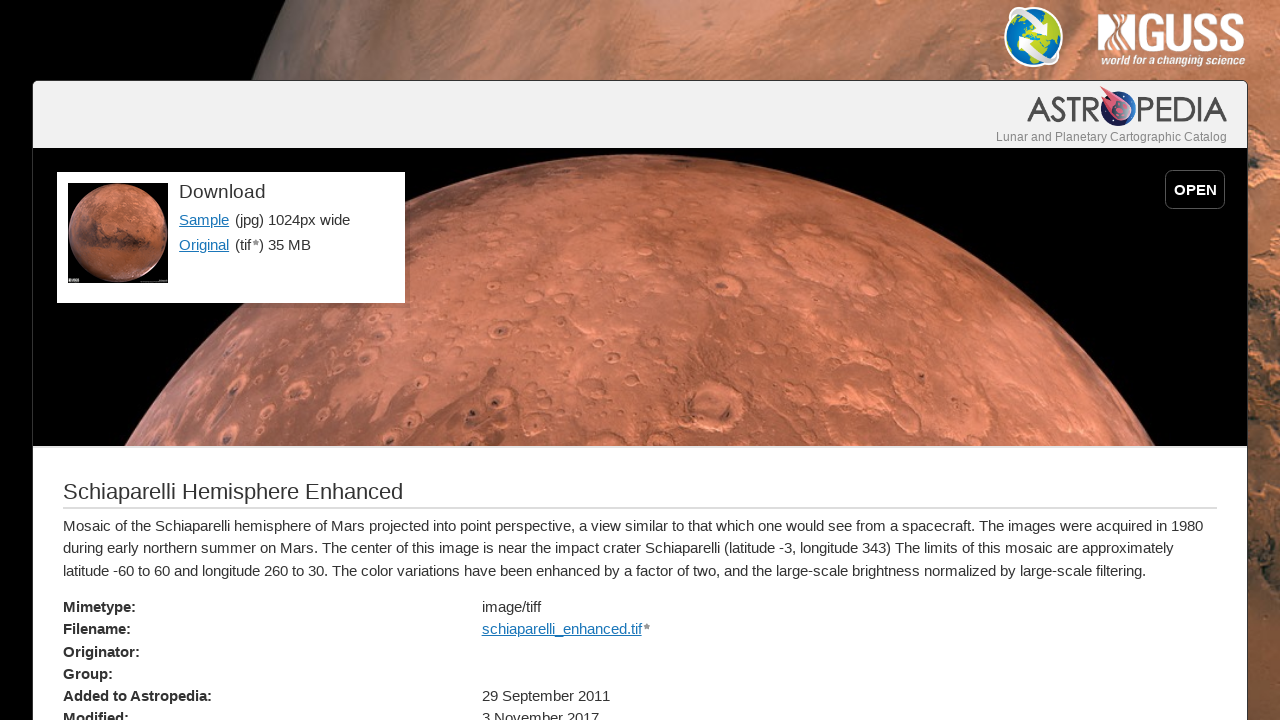

Waited for title to load on Schiaparelli Hemisphere Enhanced detail page
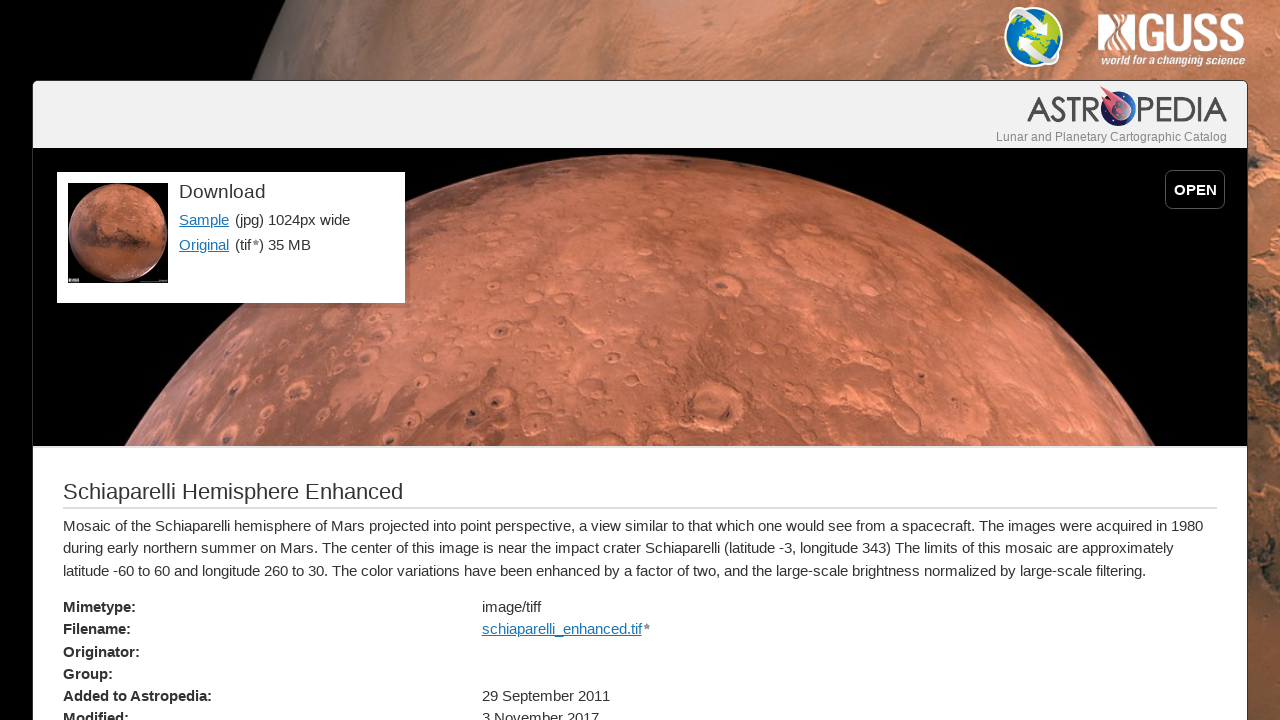

Navigated back to Mars Hemispheres main page after viewing Schiaparelli Hemisphere Enhanced
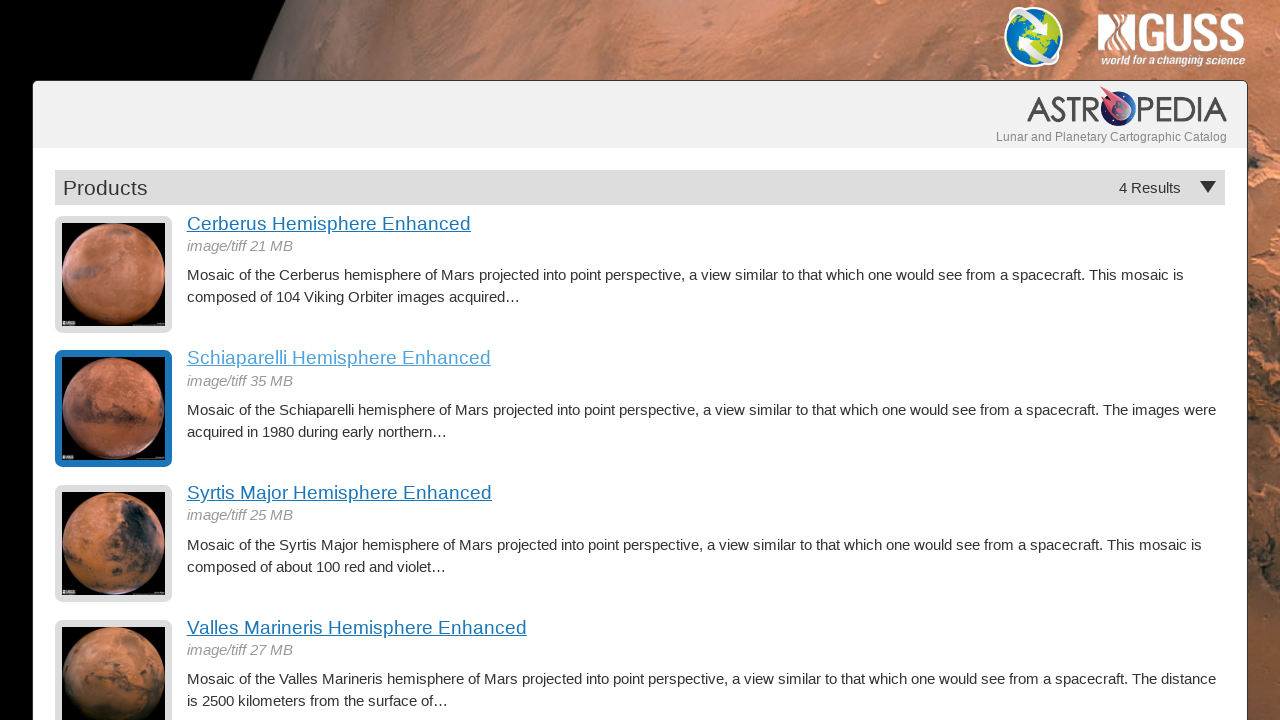

Waited for results container to reload on main page
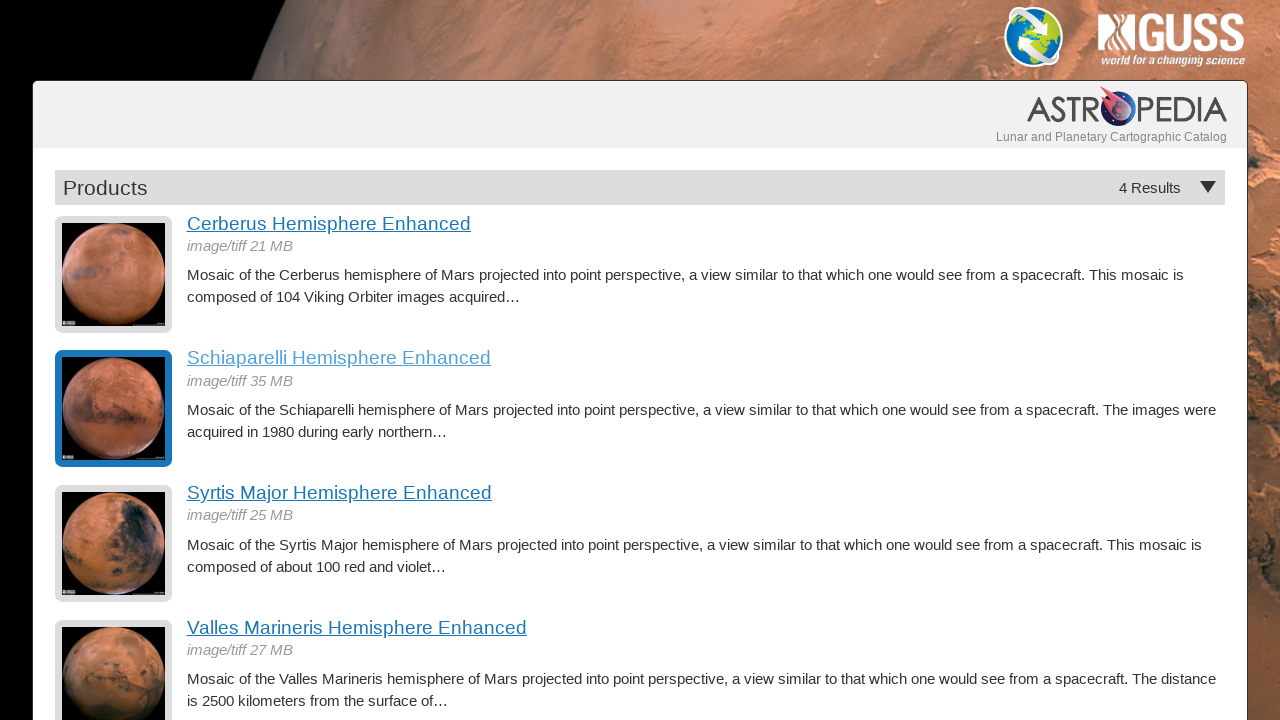

Retrieved text for hemisphere 3: Syrtis Major Hemisphere Enhanced
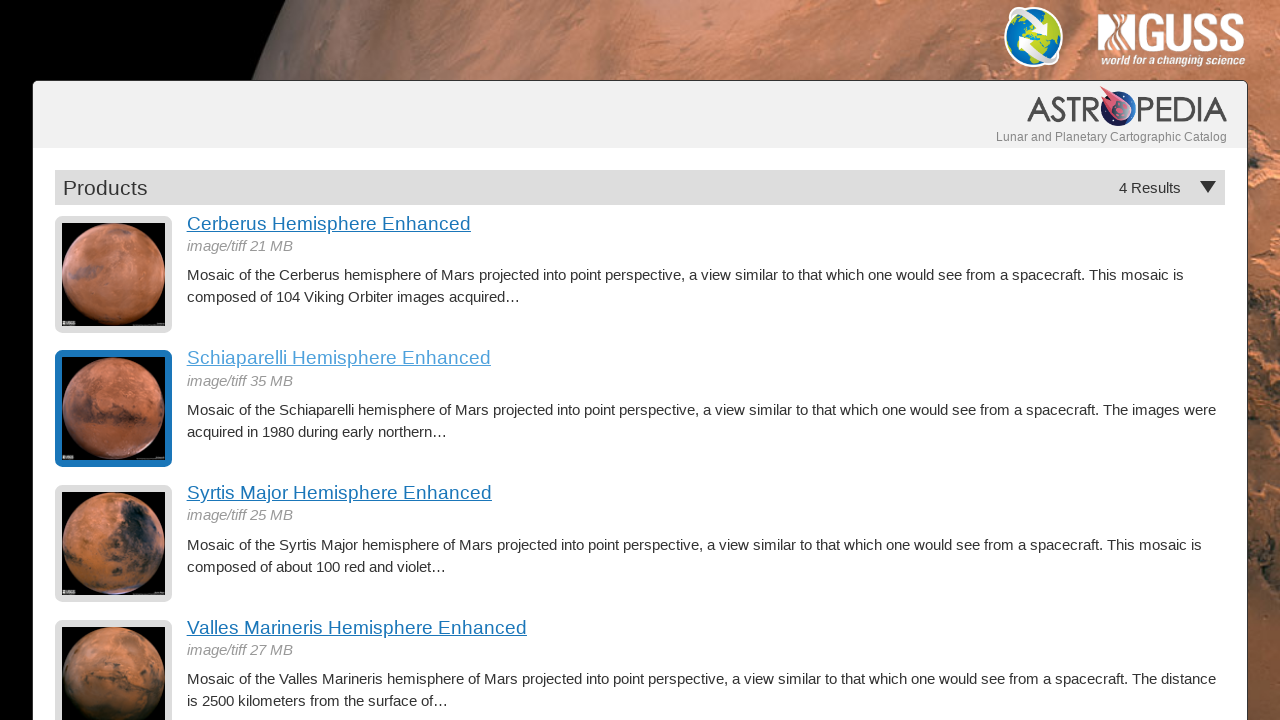

Clicked on Syrtis Major Hemisphere Enhanced hemisphere link at (706, 493) on text=Syrtis Major Hemisphere Enhanced
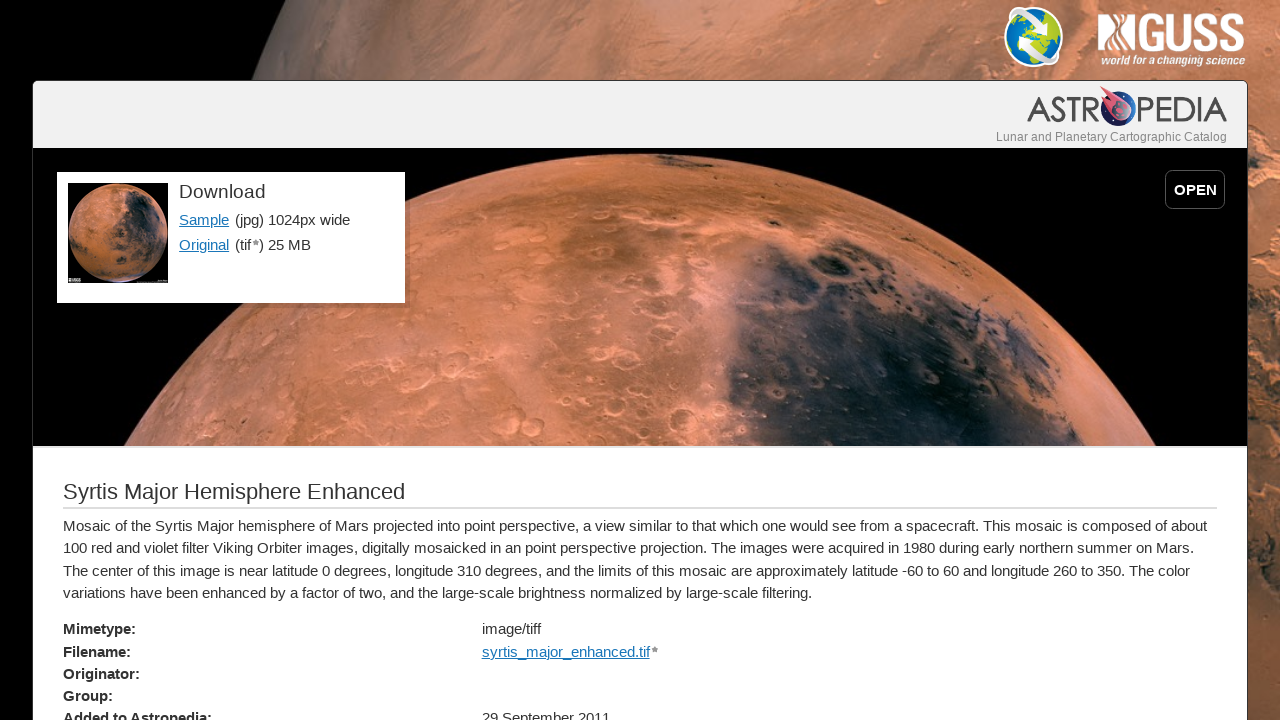

Waited for downloads section to load on Syrtis Major Hemisphere Enhanced detail page
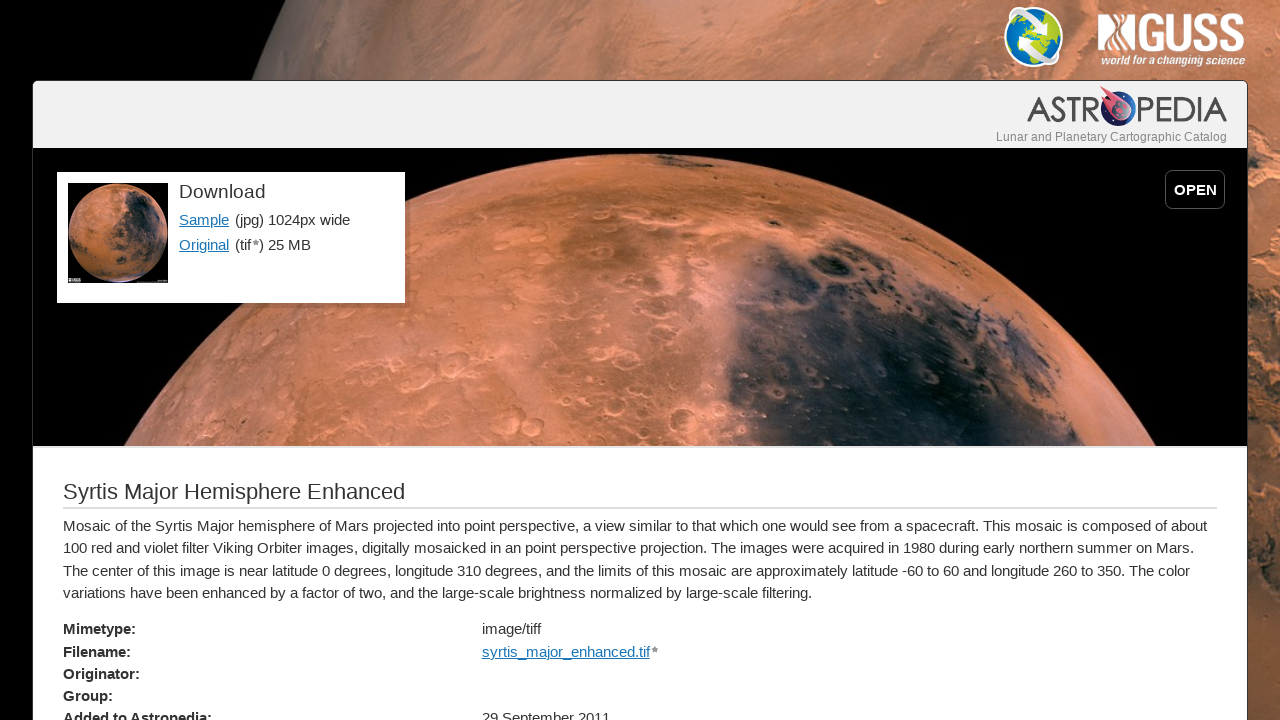

Waited for title to load on Syrtis Major Hemisphere Enhanced detail page
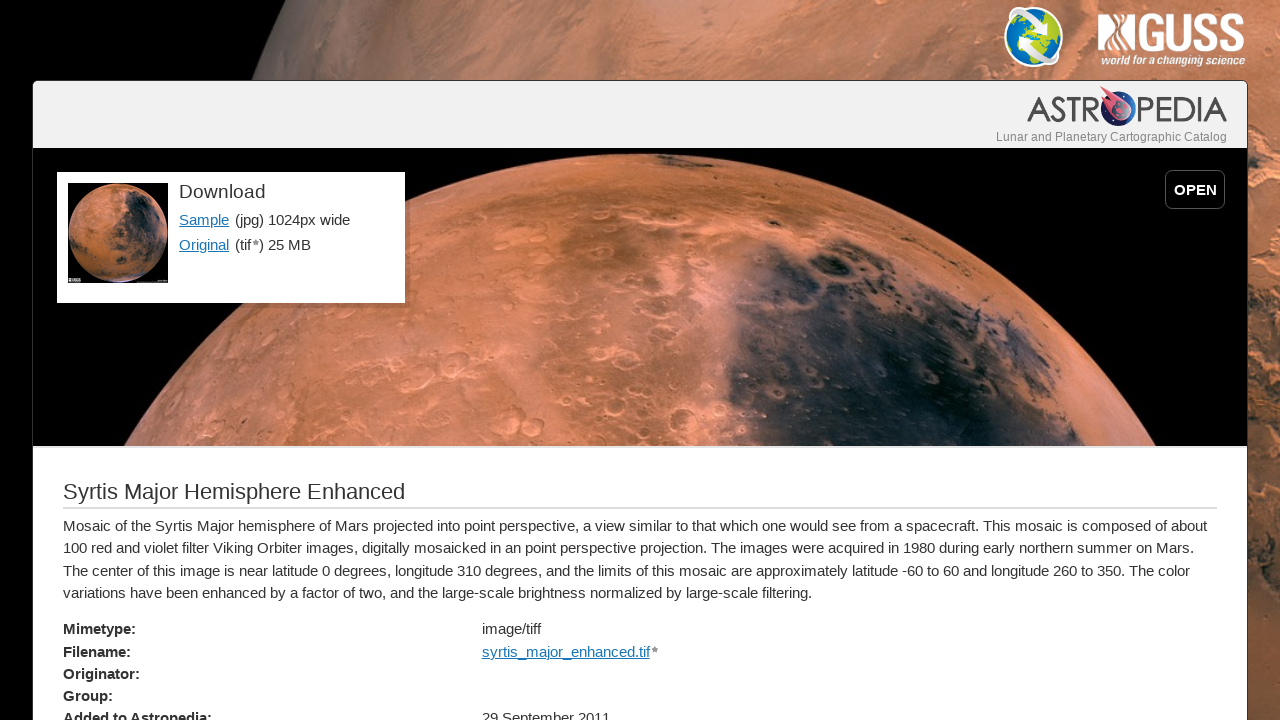

Navigated back to Mars Hemispheres main page after viewing Syrtis Major Hemisphere Enhanced
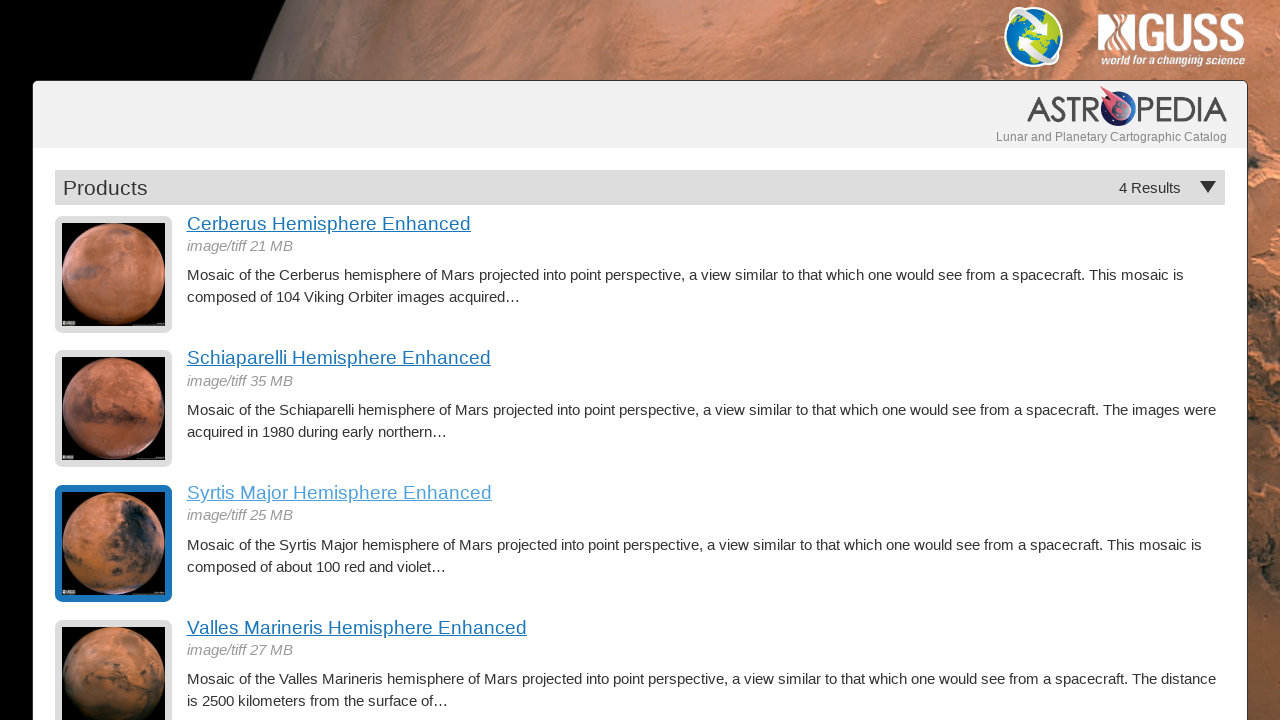

Waited for results container to reload on main page
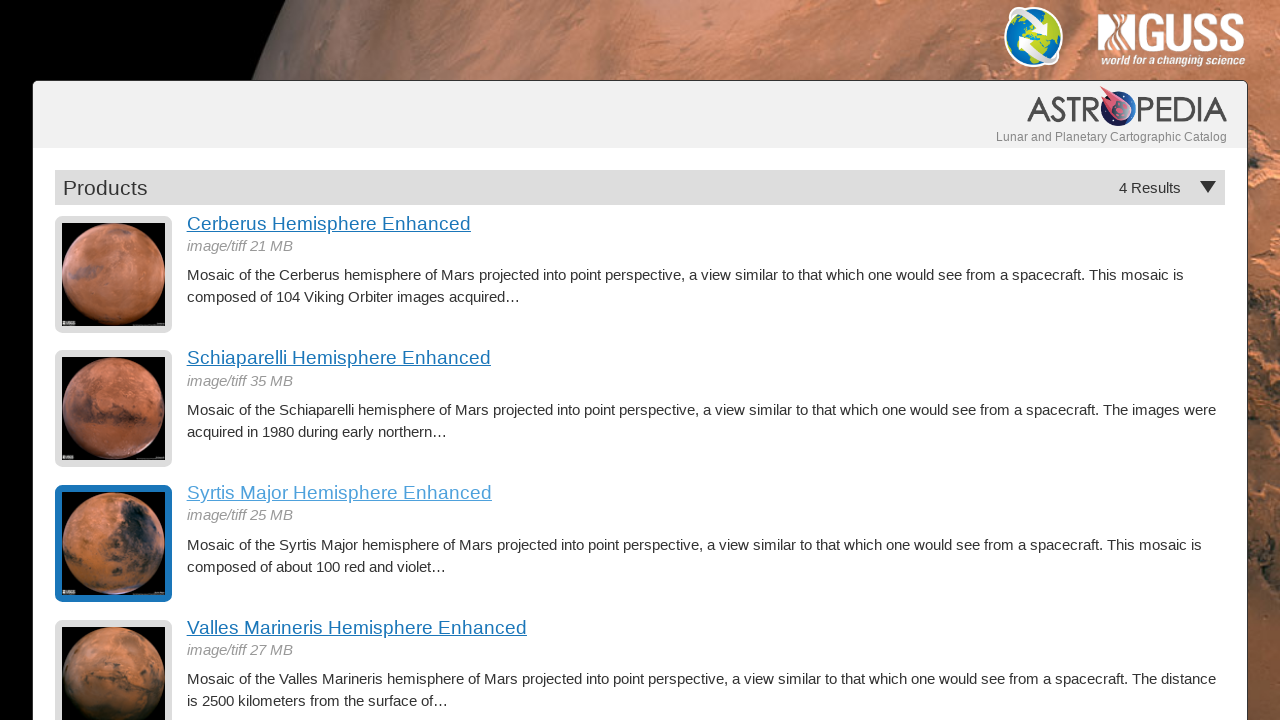

Retrieved text for hemisphere 4: Valles Marineris Hemisphere Enhanced
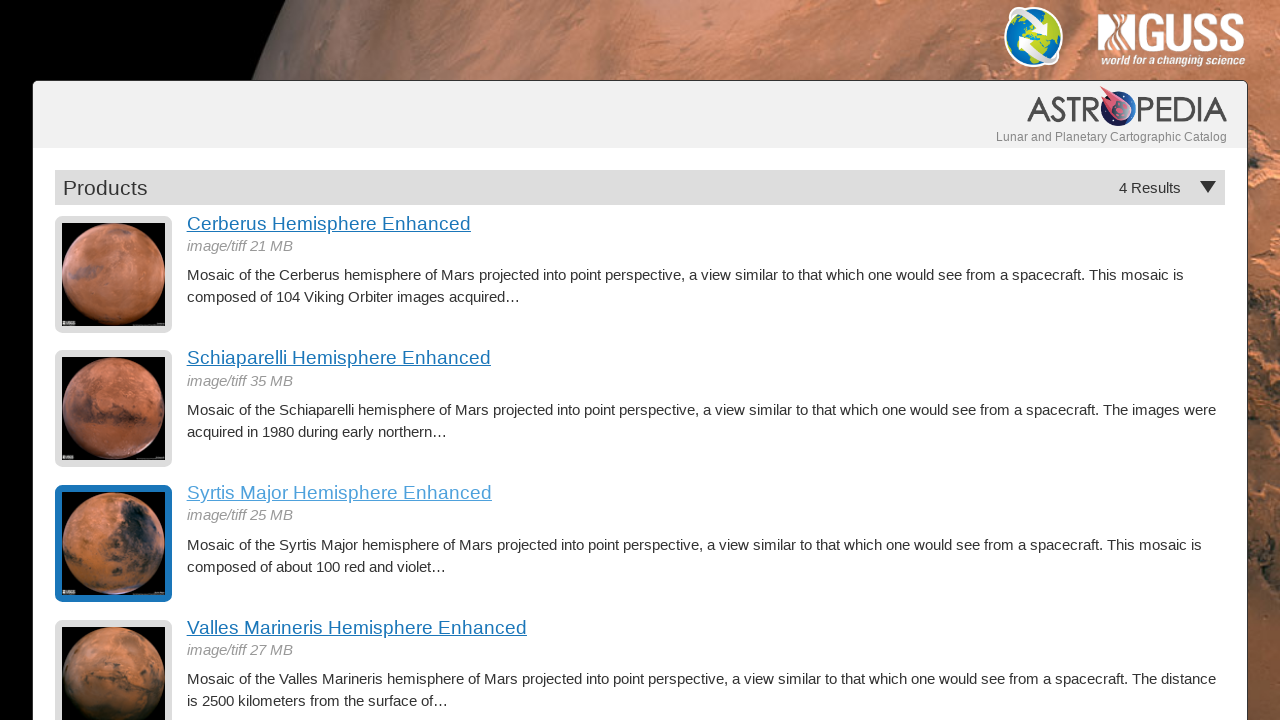

Clicked on Valles Marineris Hemisphere Enhanced hemisphere link at (706, 628) on text=Valles Marineris Hemisphere Enhanced
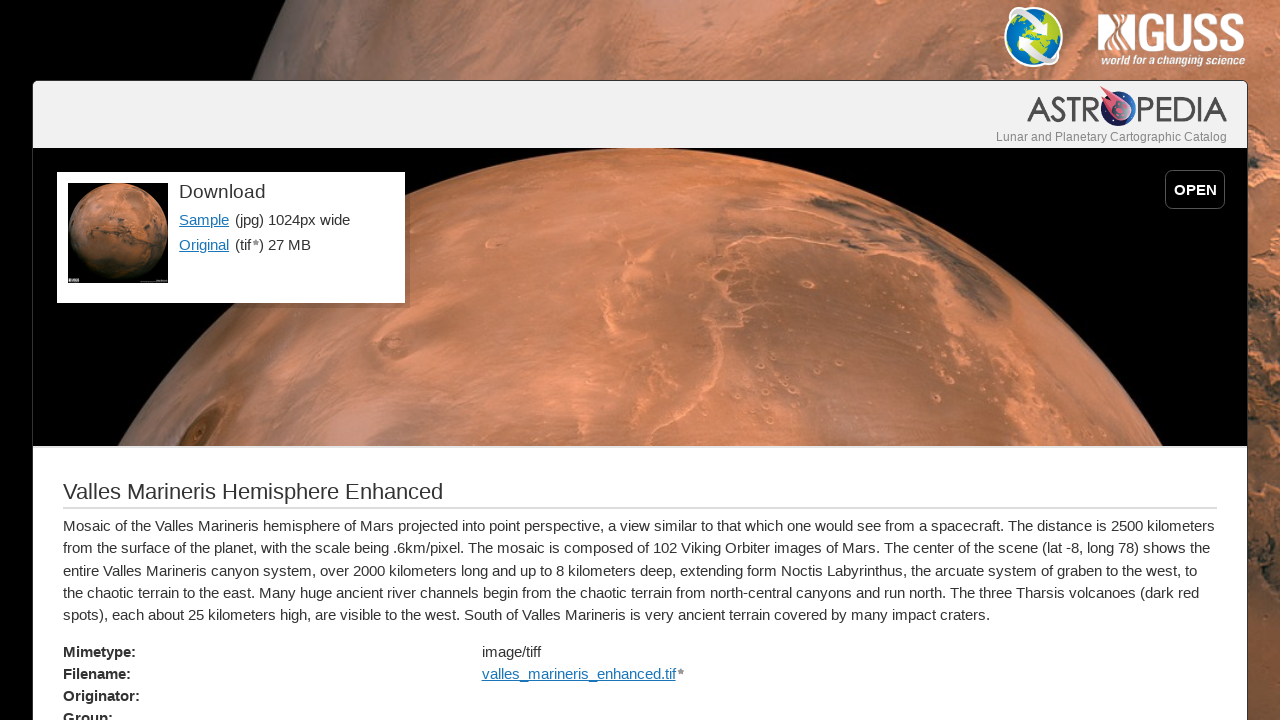

Waited for downloads section to load on Valles Marineris Hemisphere Enhanced detail page
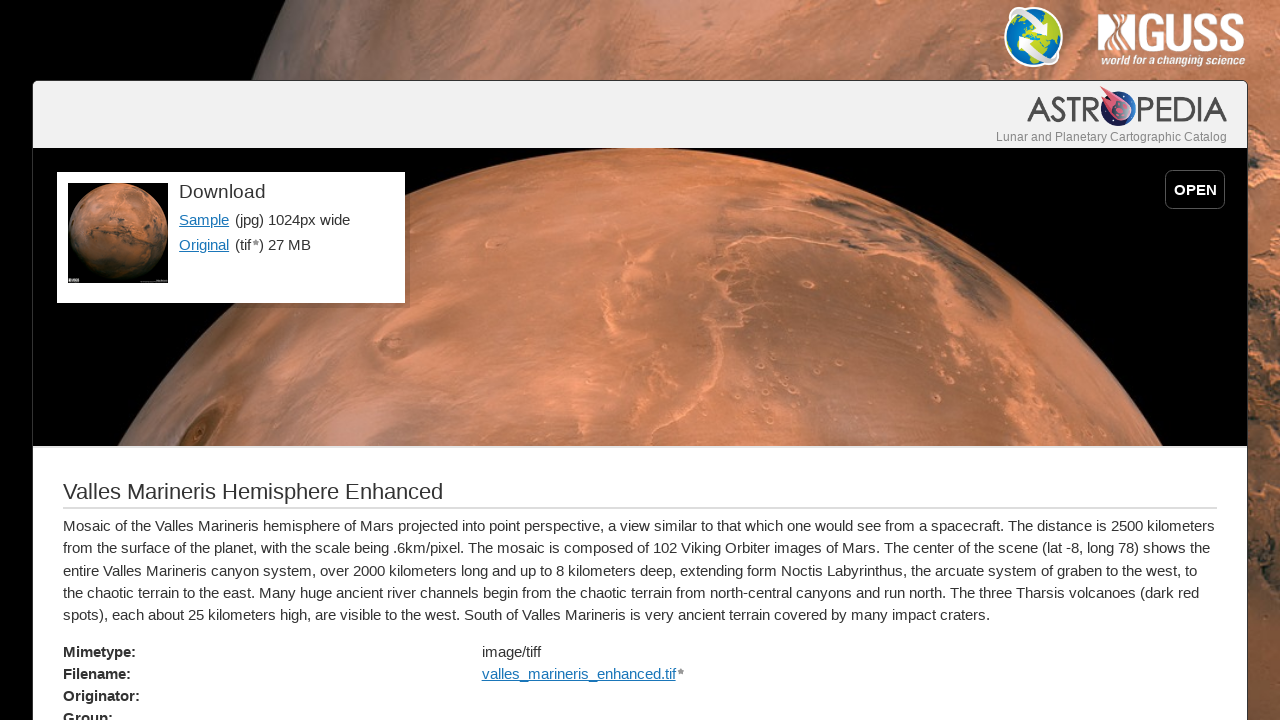

Waited for title to load on Valles Marineris Hemisphere Enhanced detail page
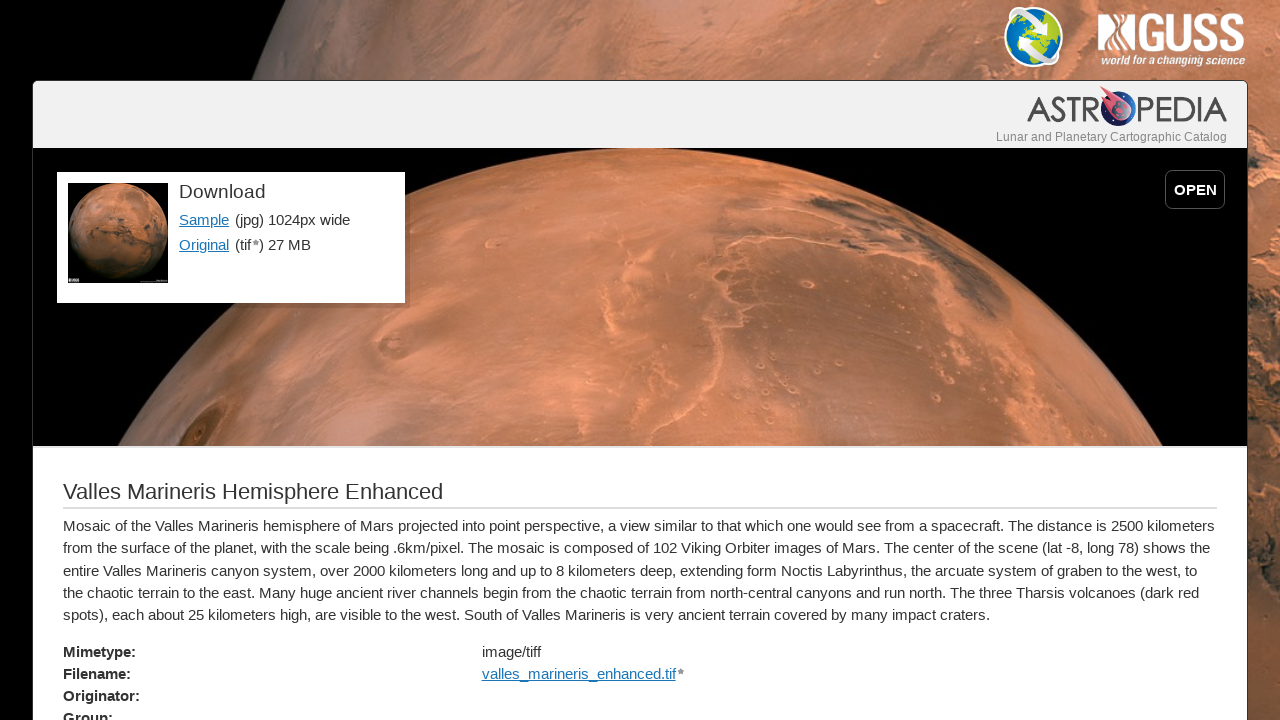

Navigated back to Mars Hemispheres main page after viewing Valles Marineris Hemisphere Enhanced
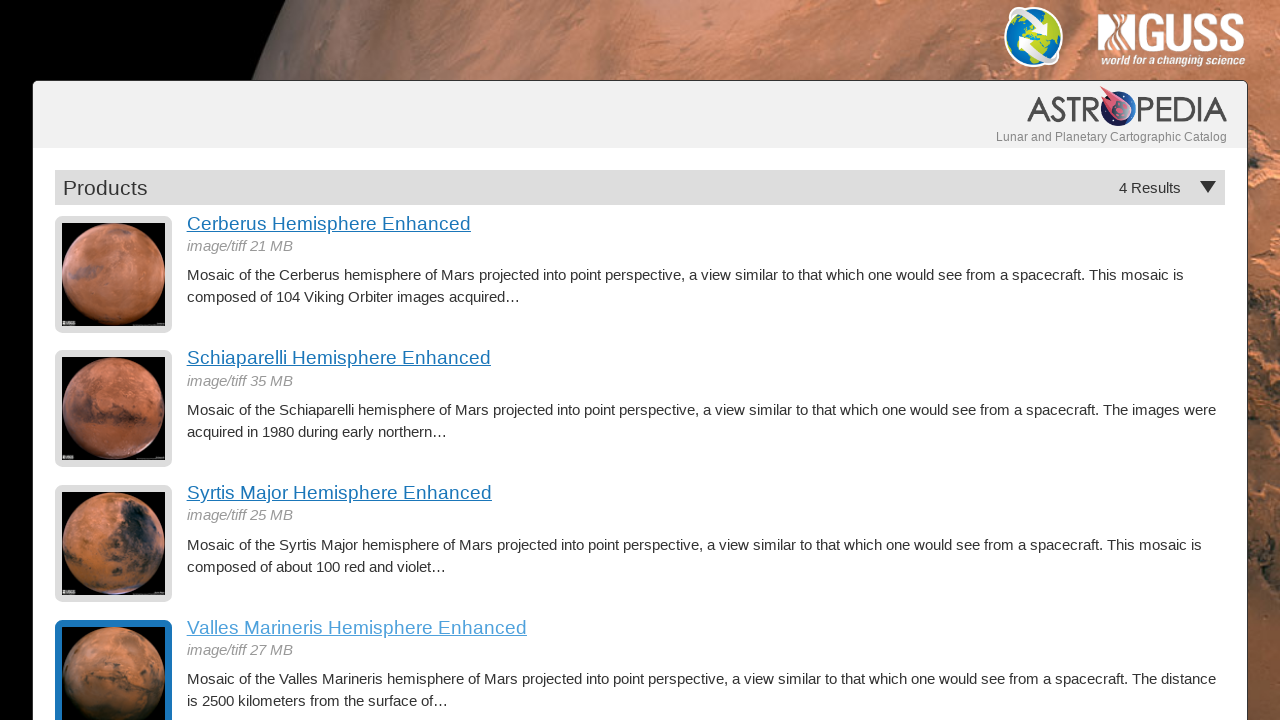

Waited for results container to reload on main page
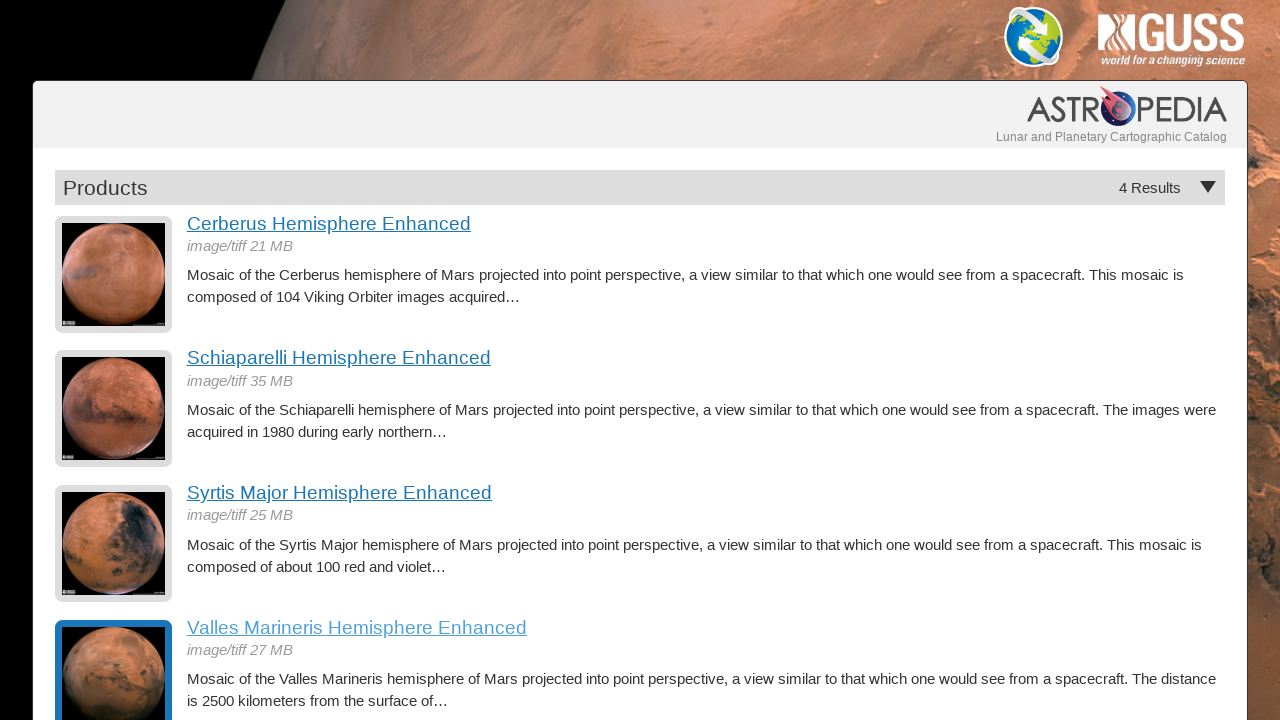

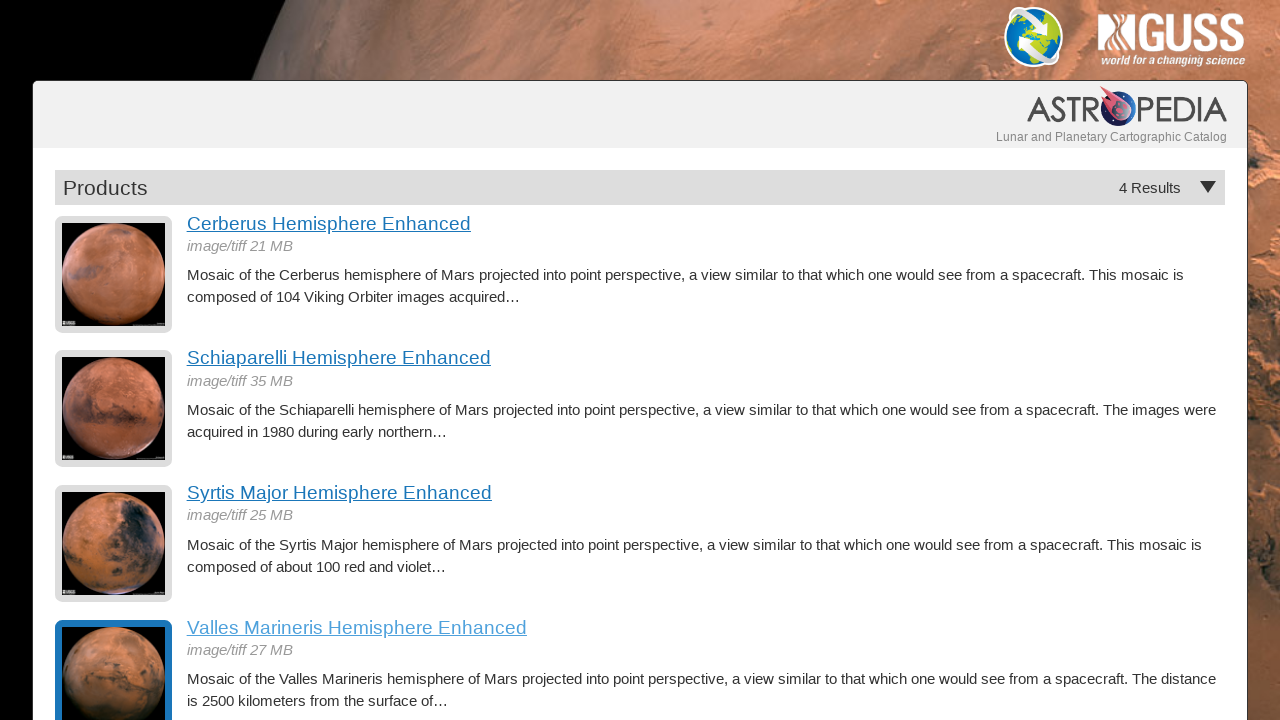